Tests that the currently applied filter is highlighted by clicking through All, Active, and Completed links

Starting URL: https://demo.playwright.dev/todomvc

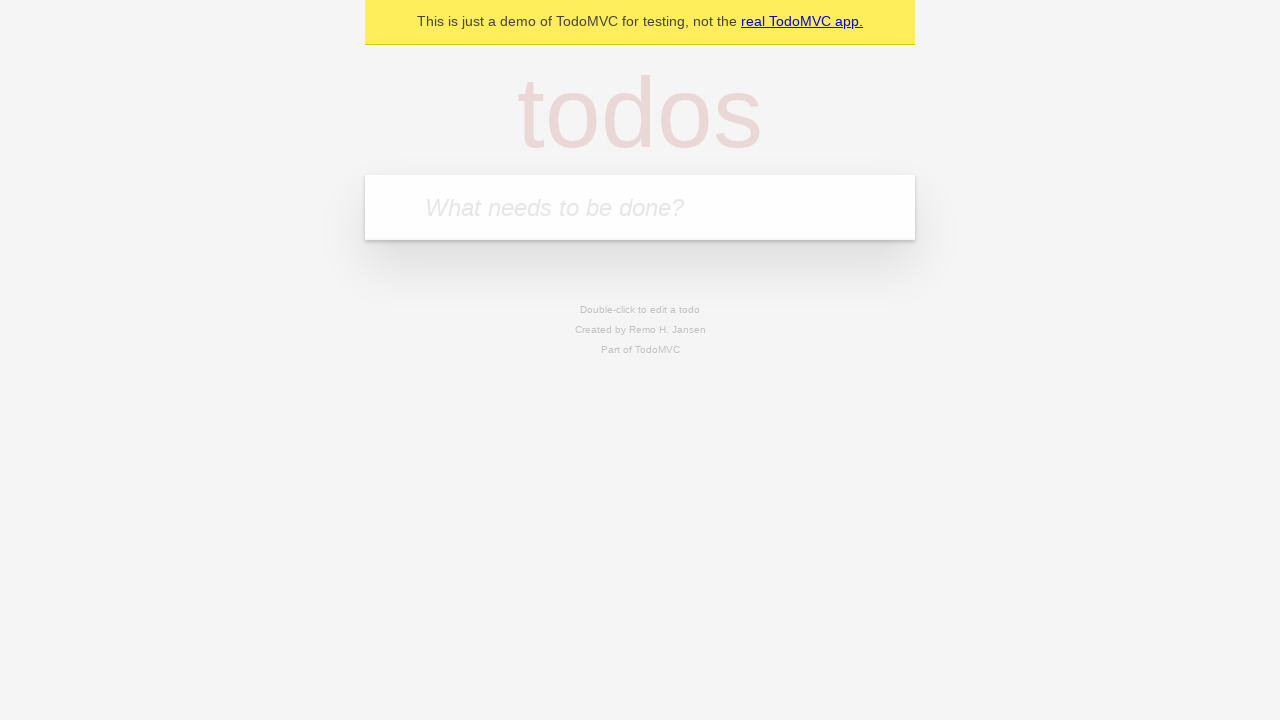

Filled todo input with 'buy some cheese' on internal:attr=[placeholder="What needs to be done?"i]
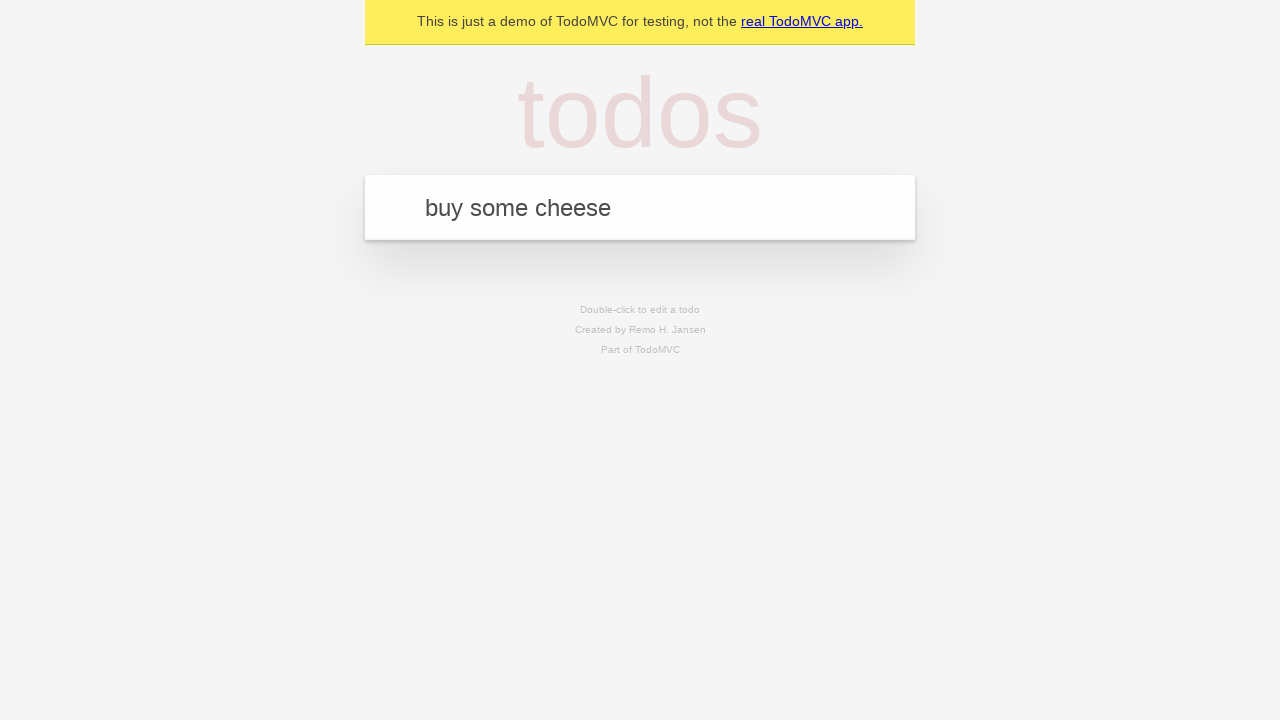

Pressed Enter to add first todo on internal:attr=[placeholder="What needs to be done?"i]
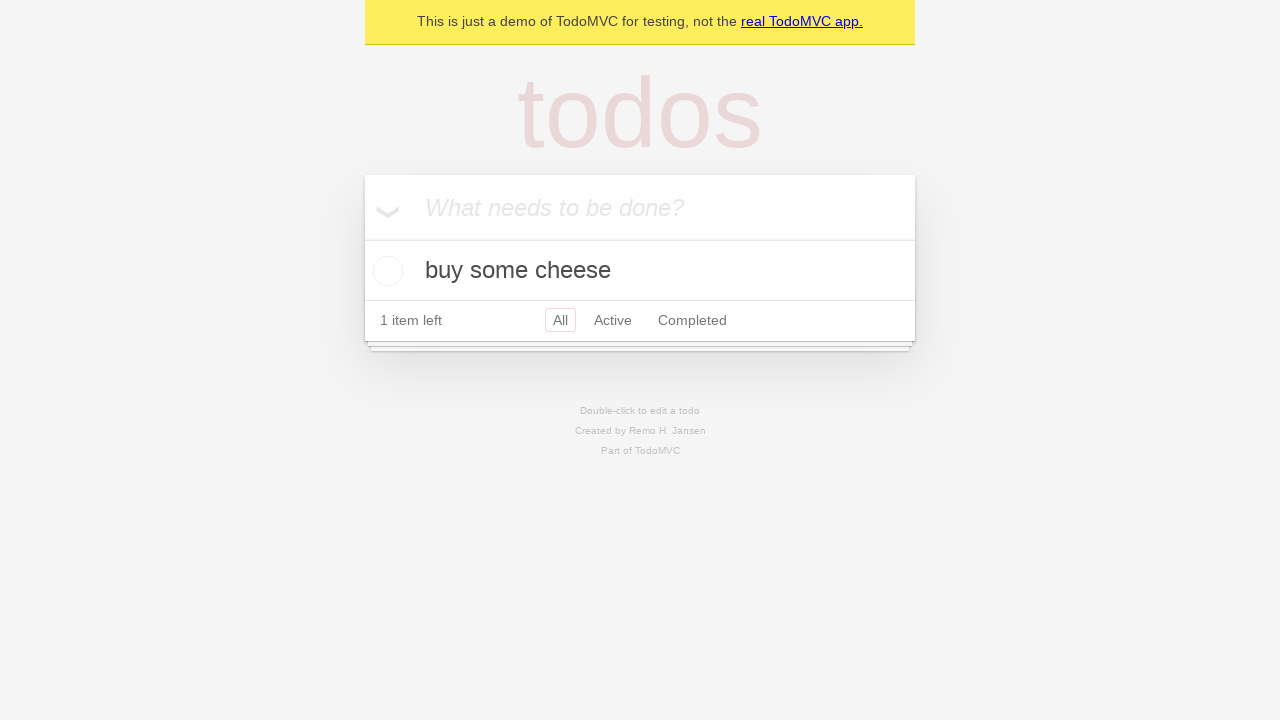

Filled todo input with 'feed the cat' on internal:attr=[placeholder="What needs to be done?"i]
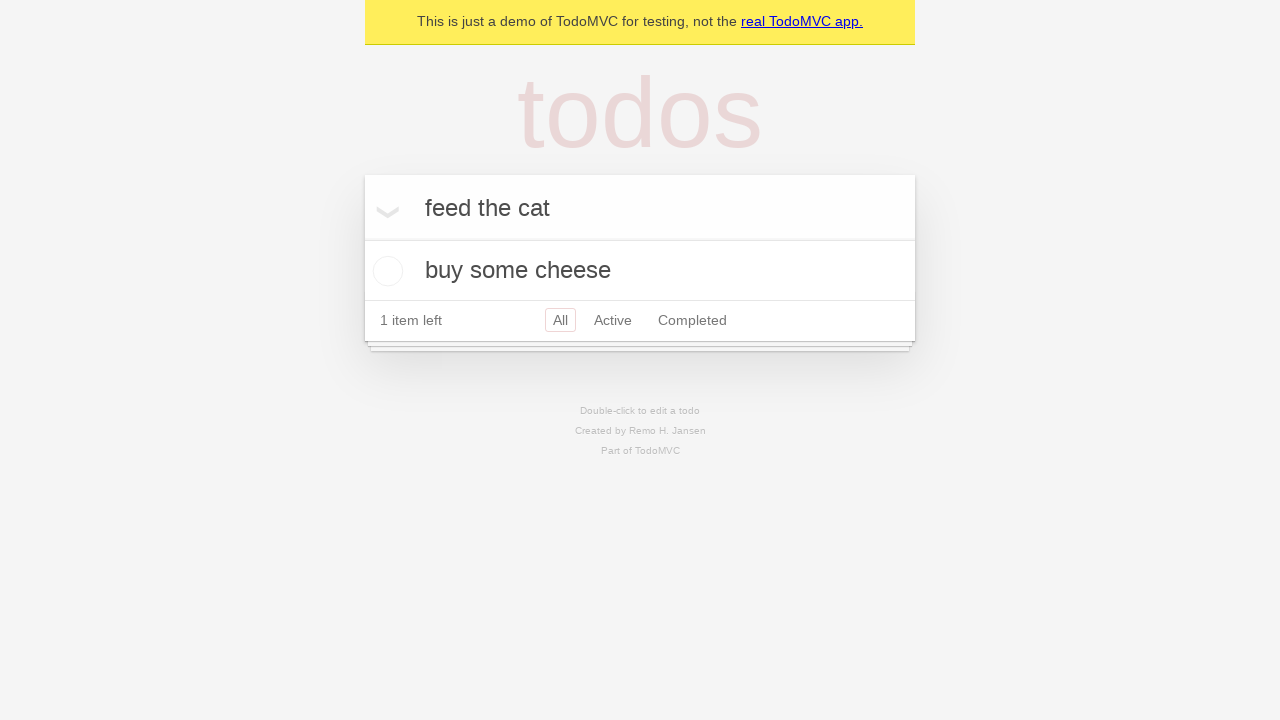

Pressed Enter to add second todo on internal:attr=[placeholder="What needs to be done?"i]
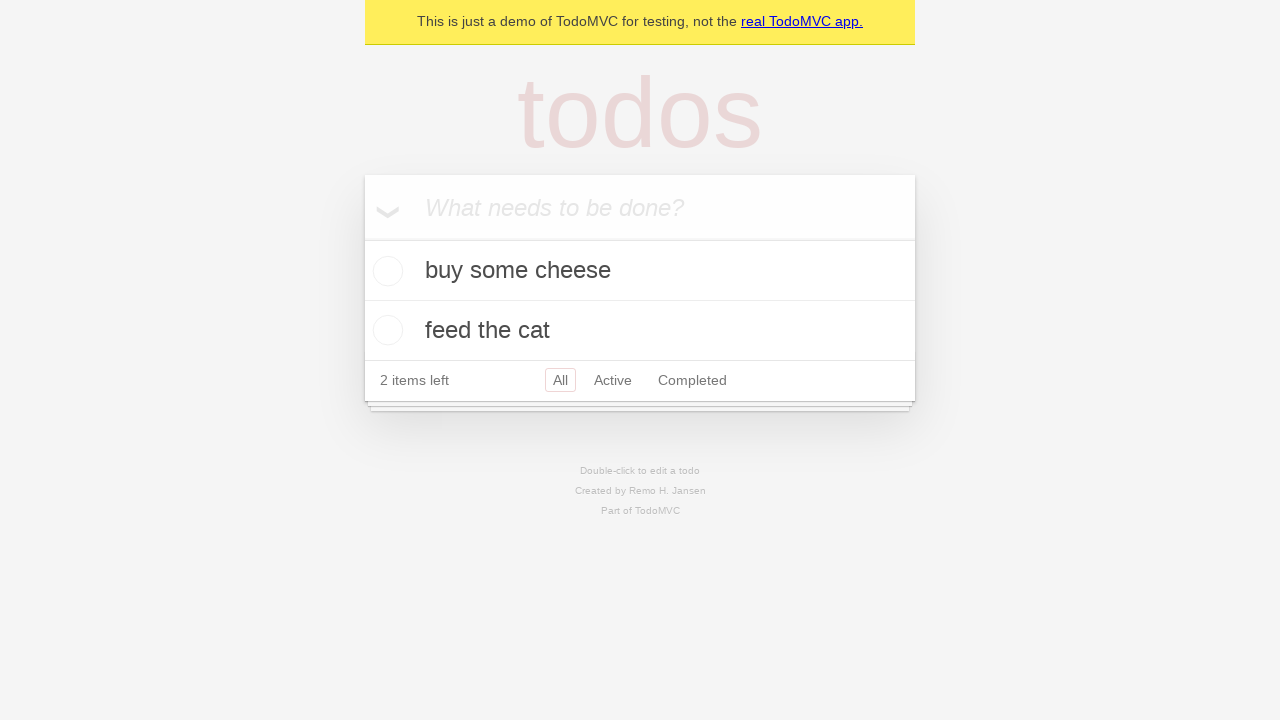

Filled todo input with 'book a doctors appointment' on internal:attr=[placeholder="What needs to be done?"i]
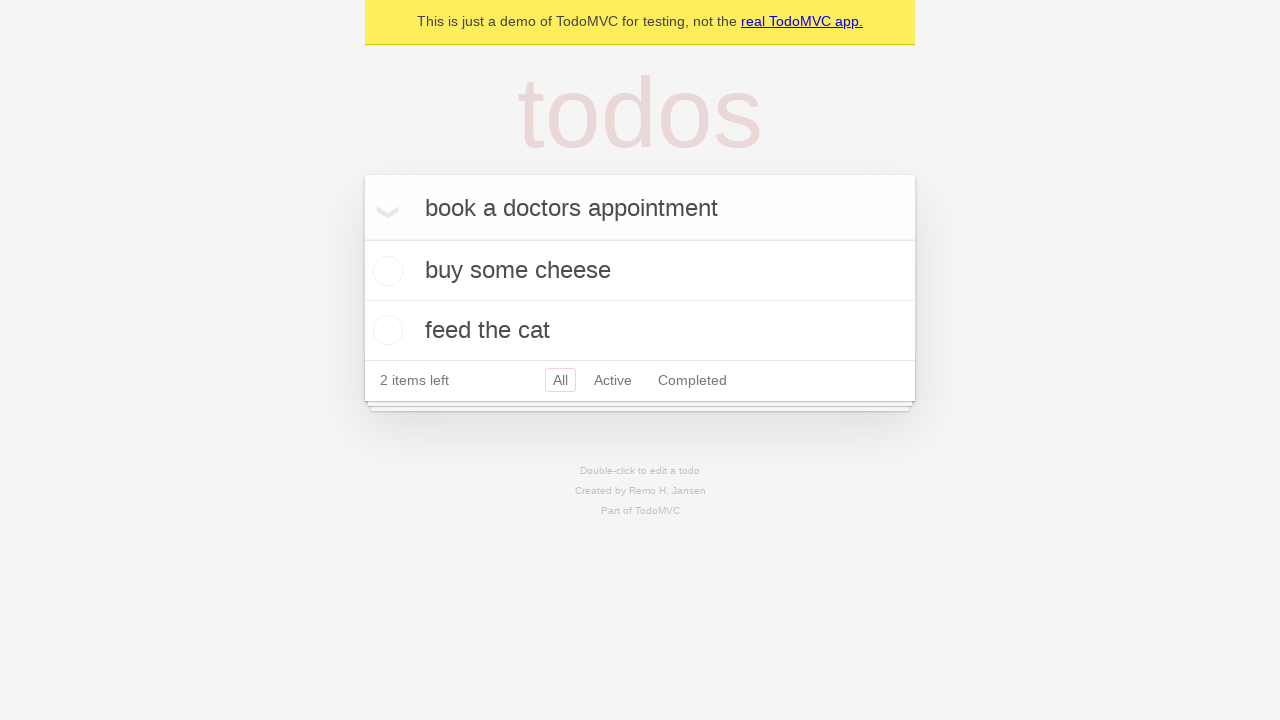

Pressed Enter to add third todo on internal:attr=[placeholder="What needs to be done?"i]
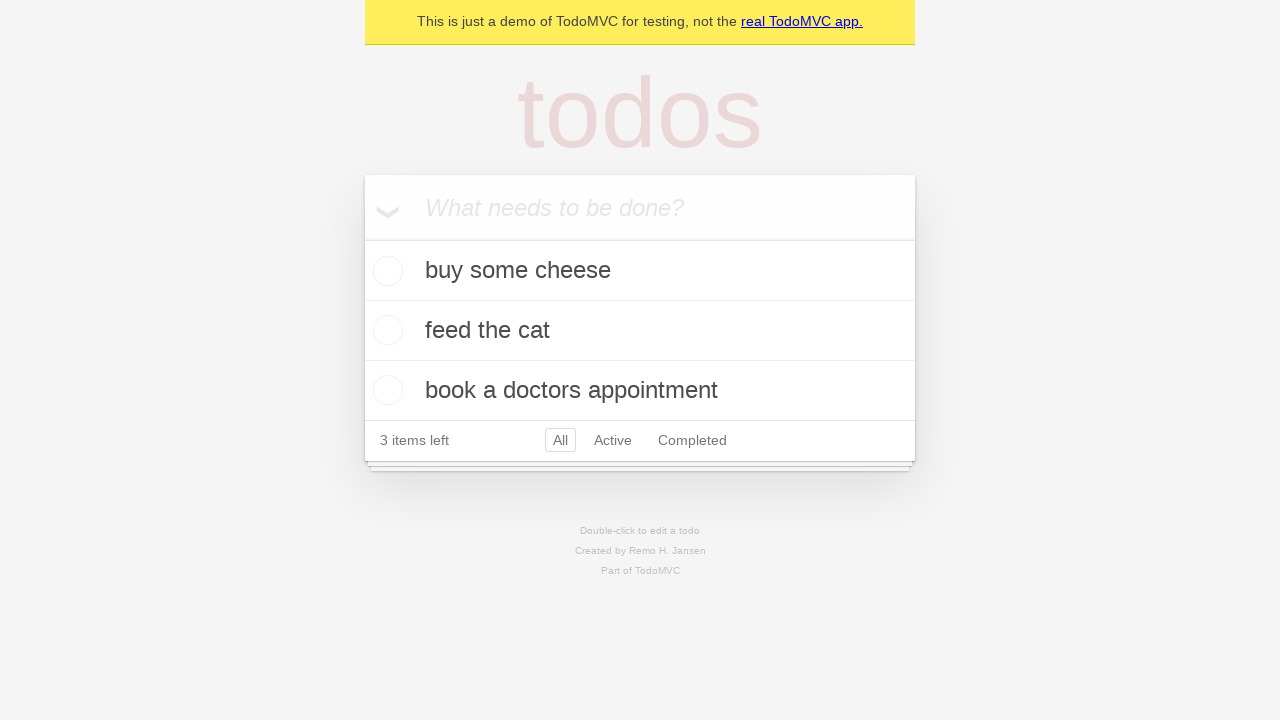

Clicked Active filter link to highlight currently applied filter at (613, 440) on internal:role=link[name="Active"i]
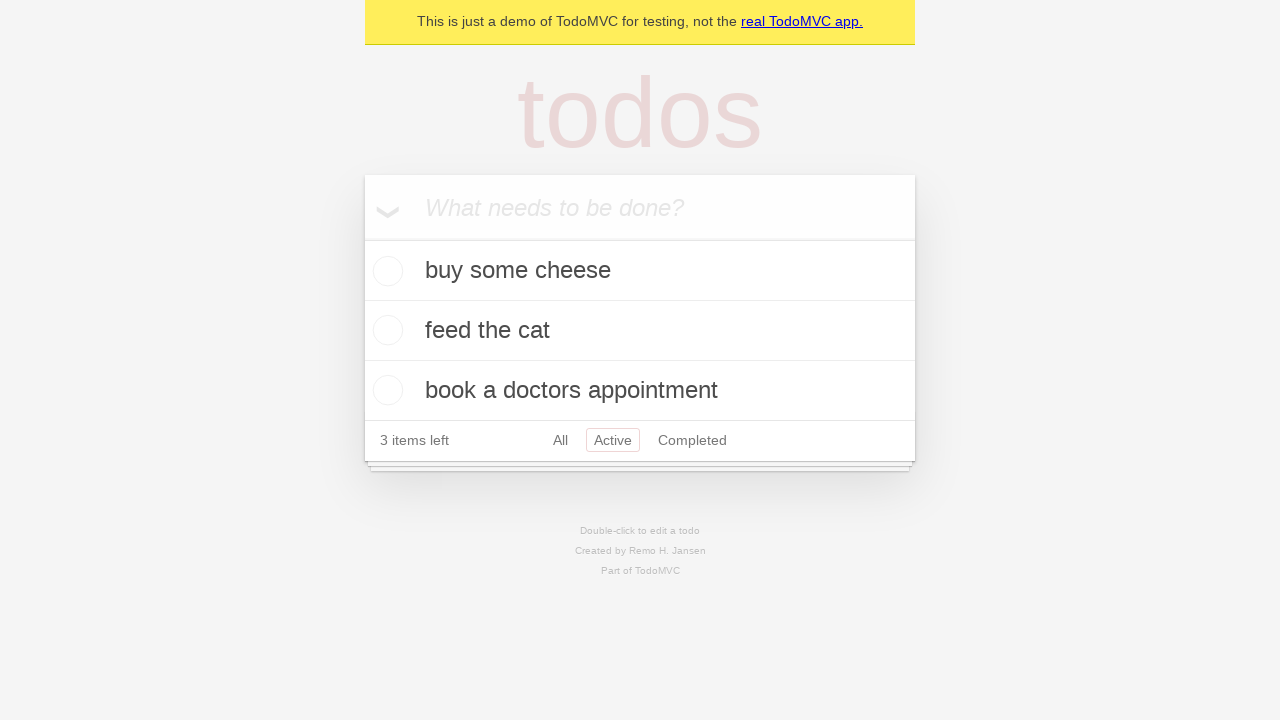

Clicked Completed filter link to highlight currently applied filter at (692, 440) on internal:role=link[name="Completed"i]
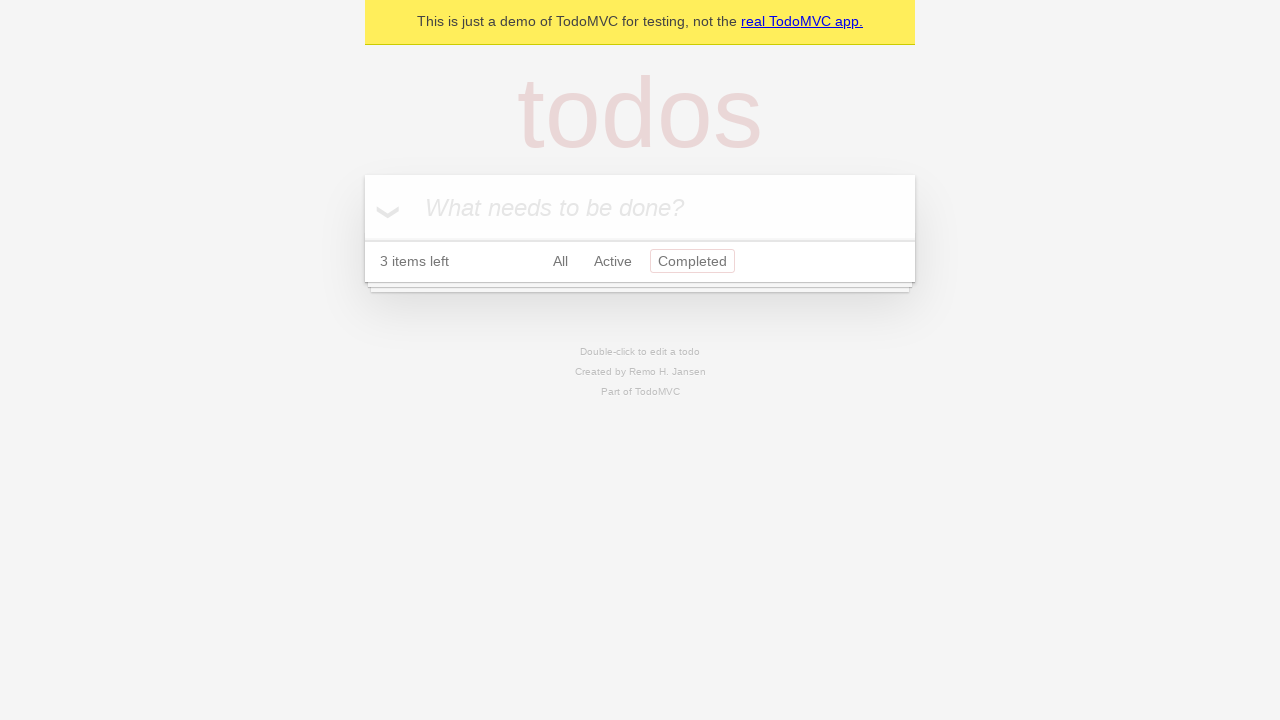

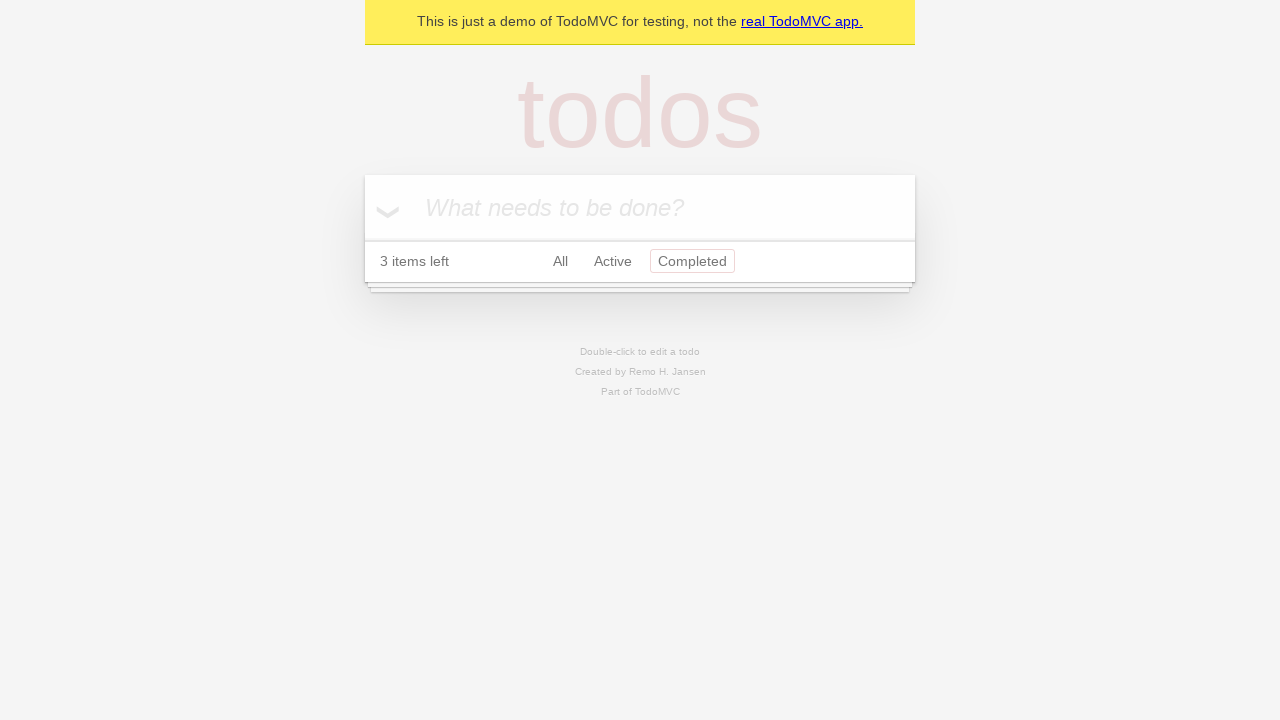